Navigates to a test page and attempts to locate an element to check its size

Starting URL: http://www.onezerozeroone.com/projects/webdriverjs/testsite/popupopener.html

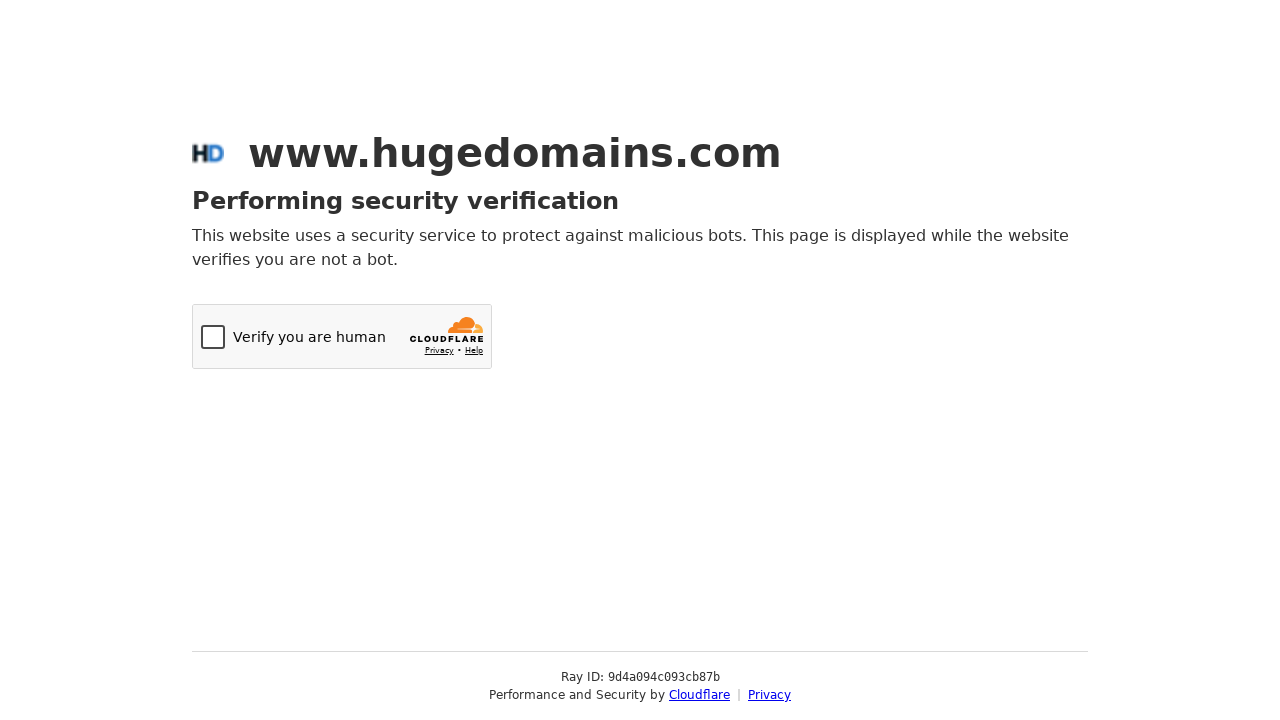

Navigated to popup opener test page
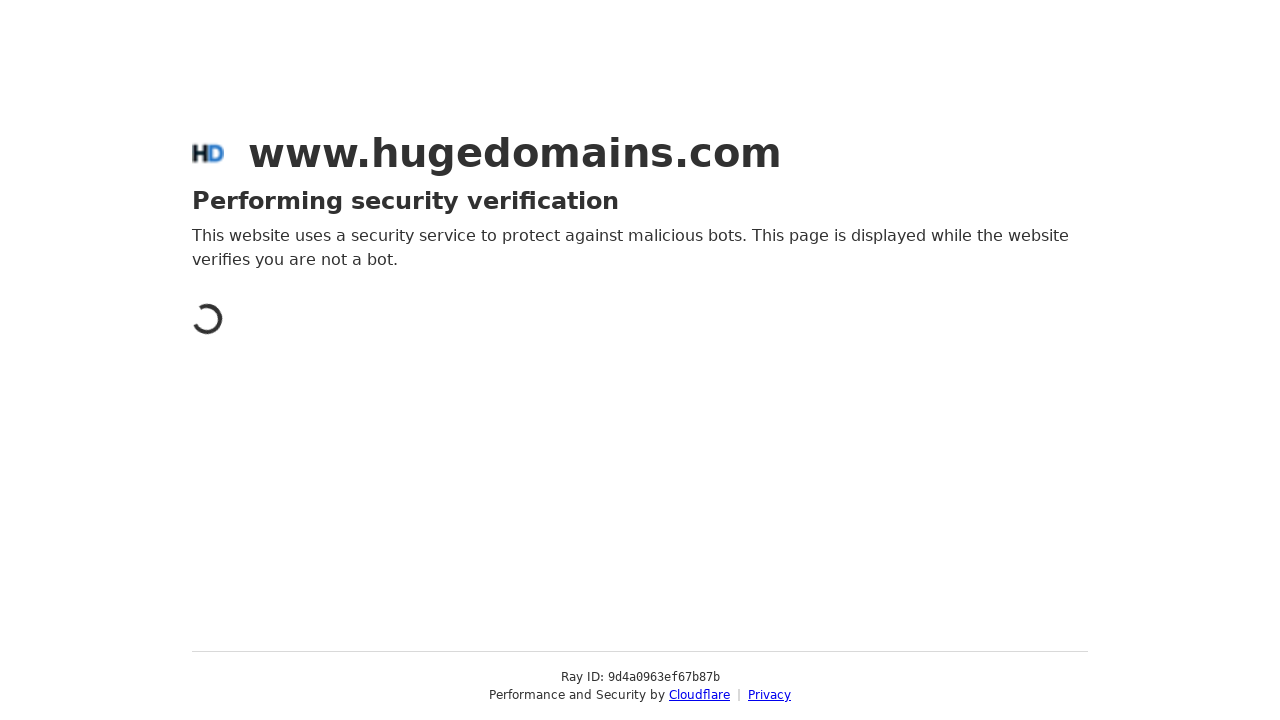

Page DOM content loaded
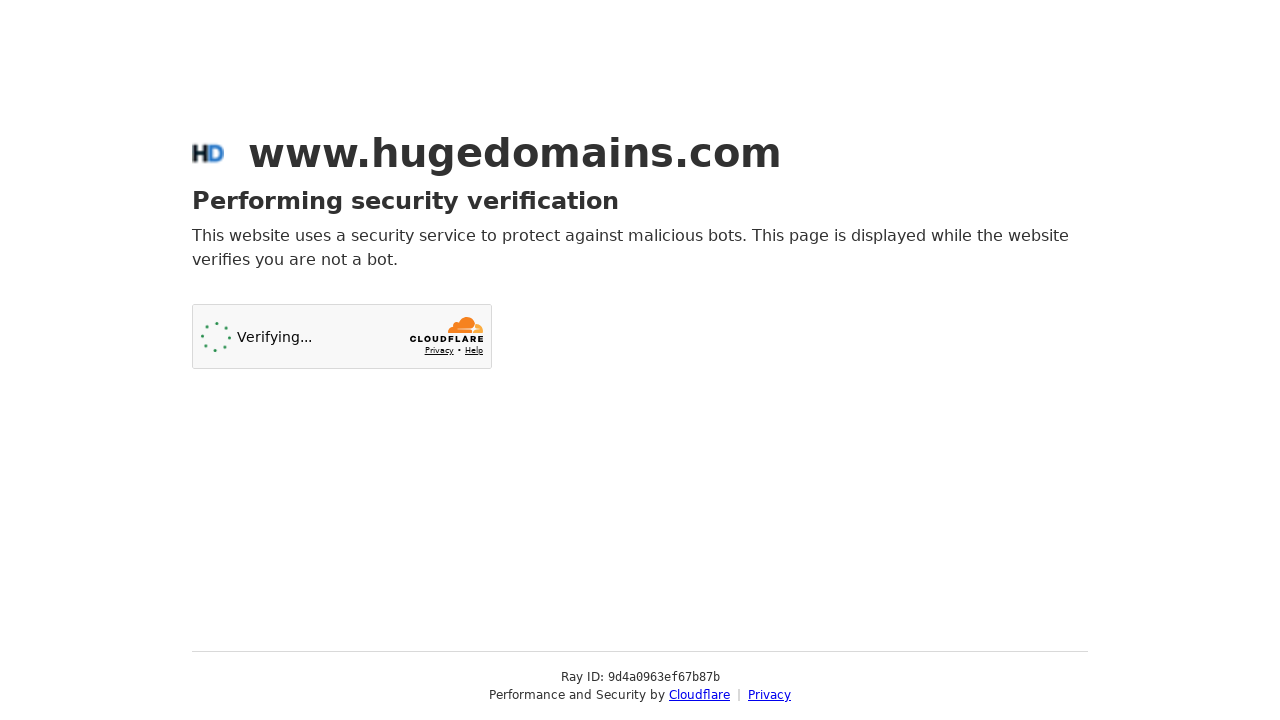

Located element with selector #fkjfj
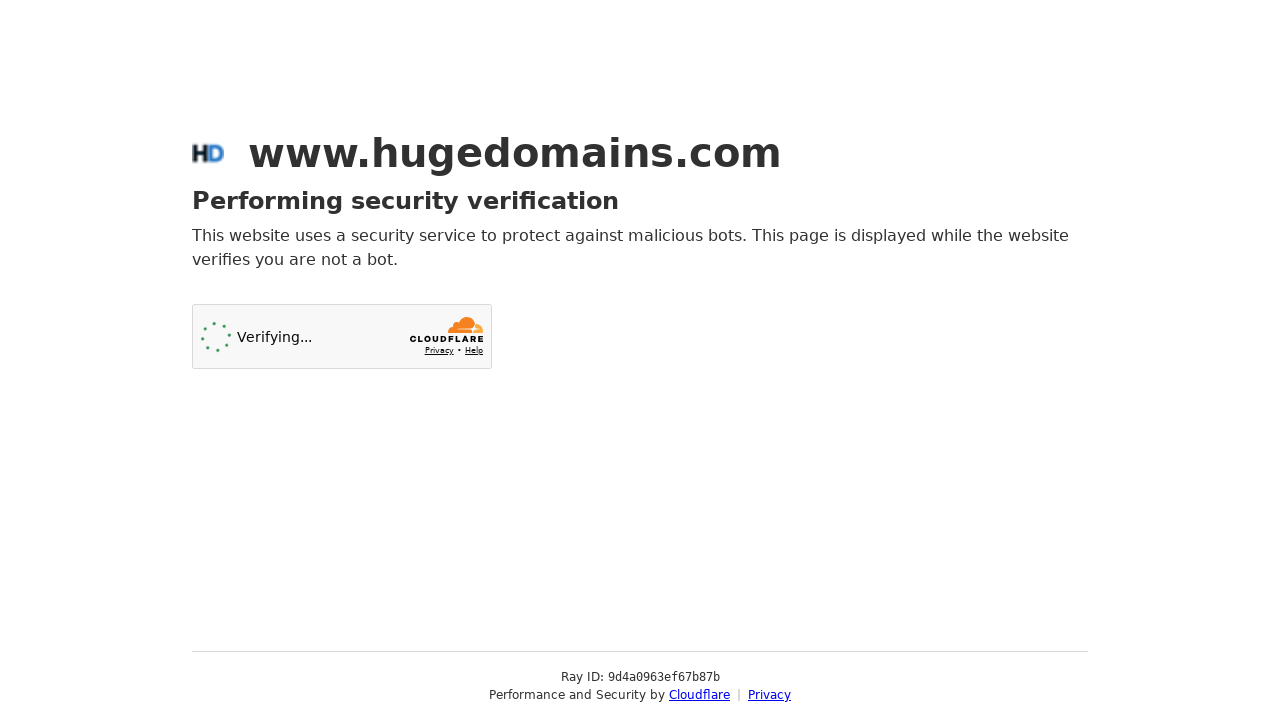

Element not found or bounding box retrieval failed
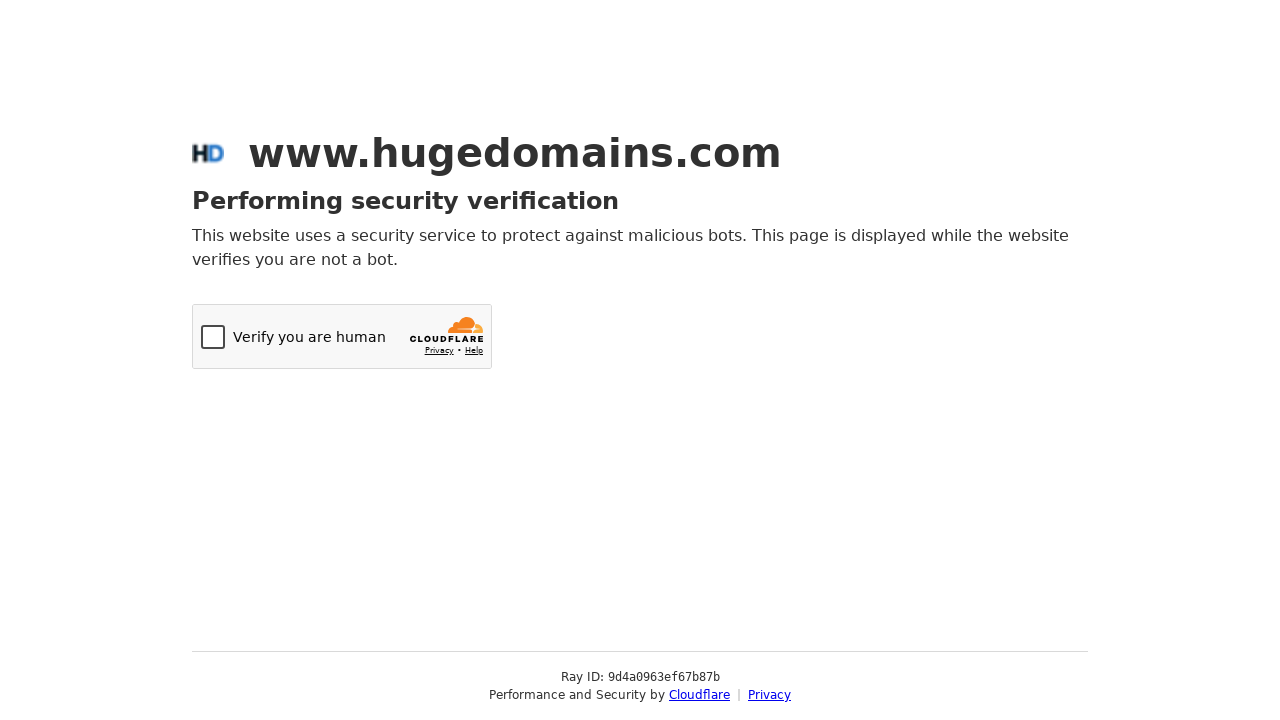

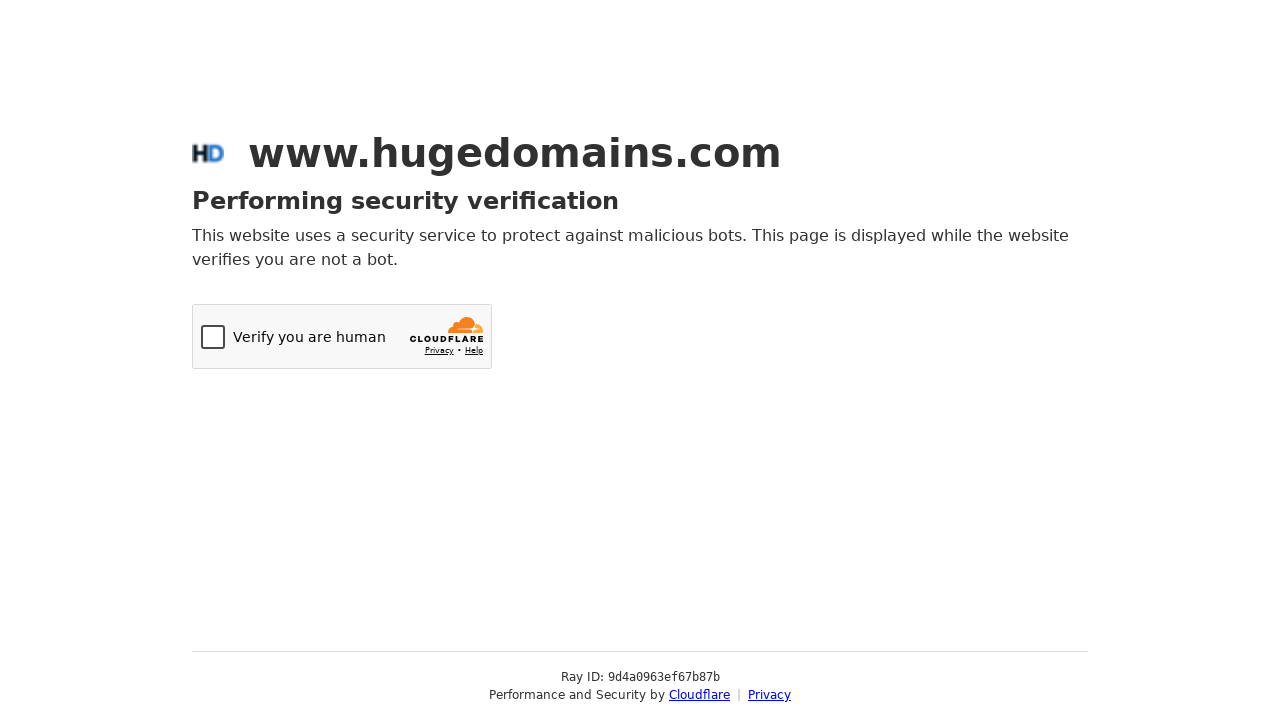